Navigates to a page with lazy-loading images, waits for all images to load, and verifies the third image is loaded

Starting URL: https://bonigarcia.dev/selenium-webdriver-java/loading-images.html

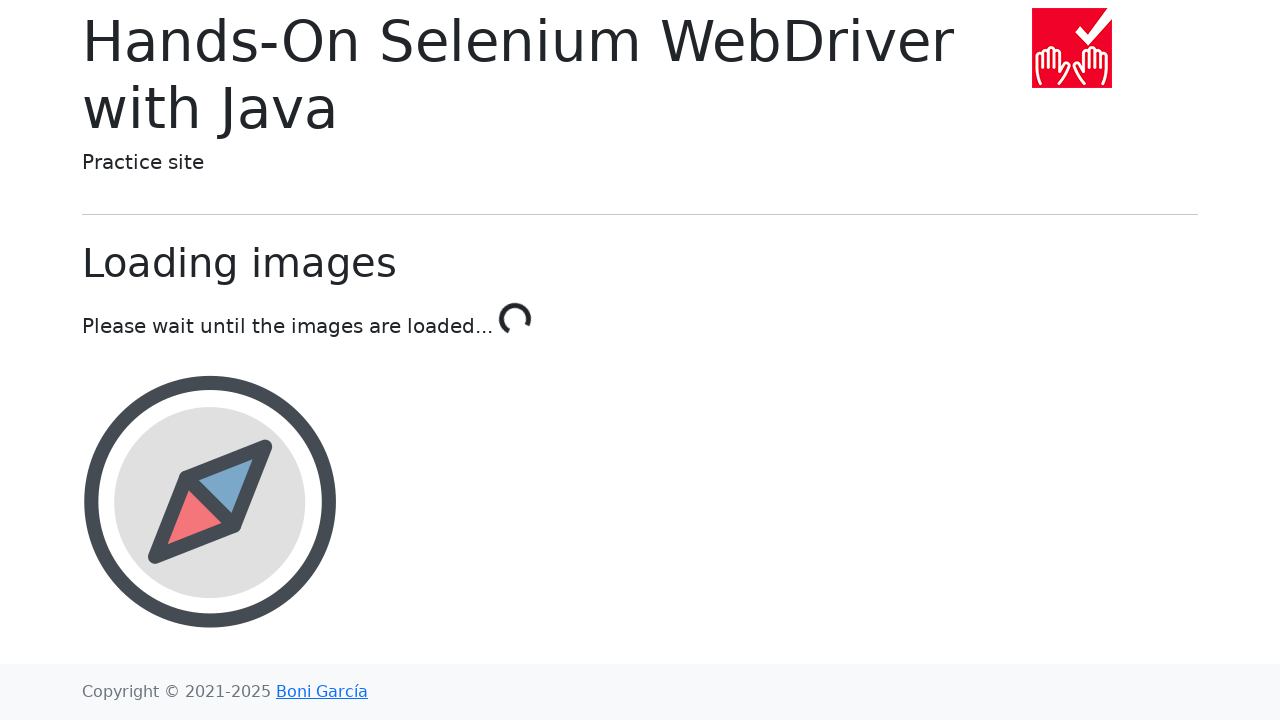

Navigated to lazy-loading images page
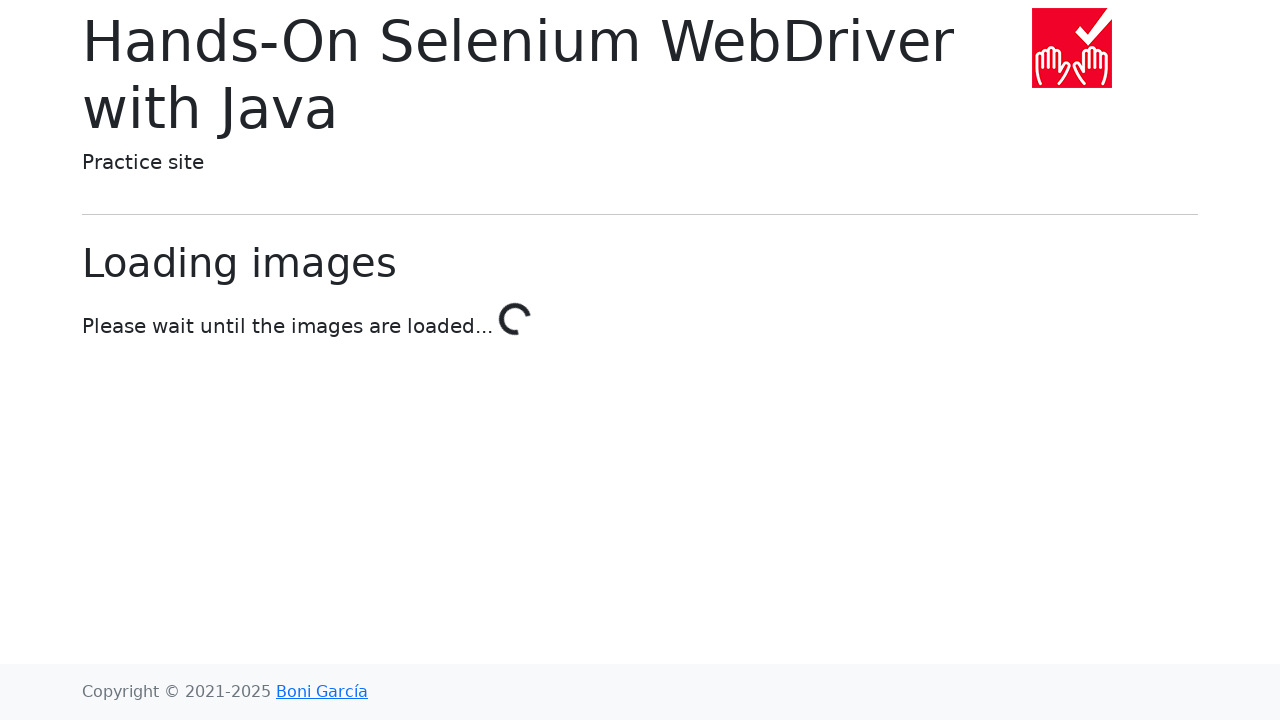

All images finished loading - 'Done!' text appeared
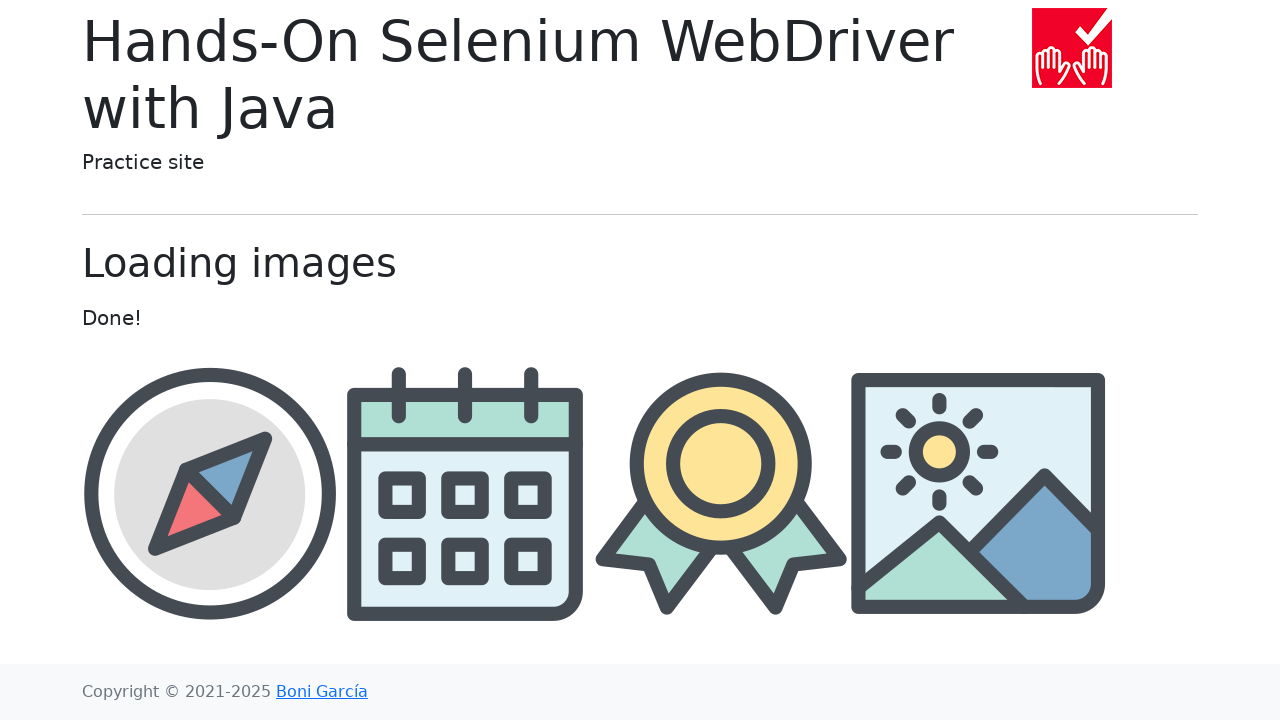

Third image (award) has loaded and is present in the DOM
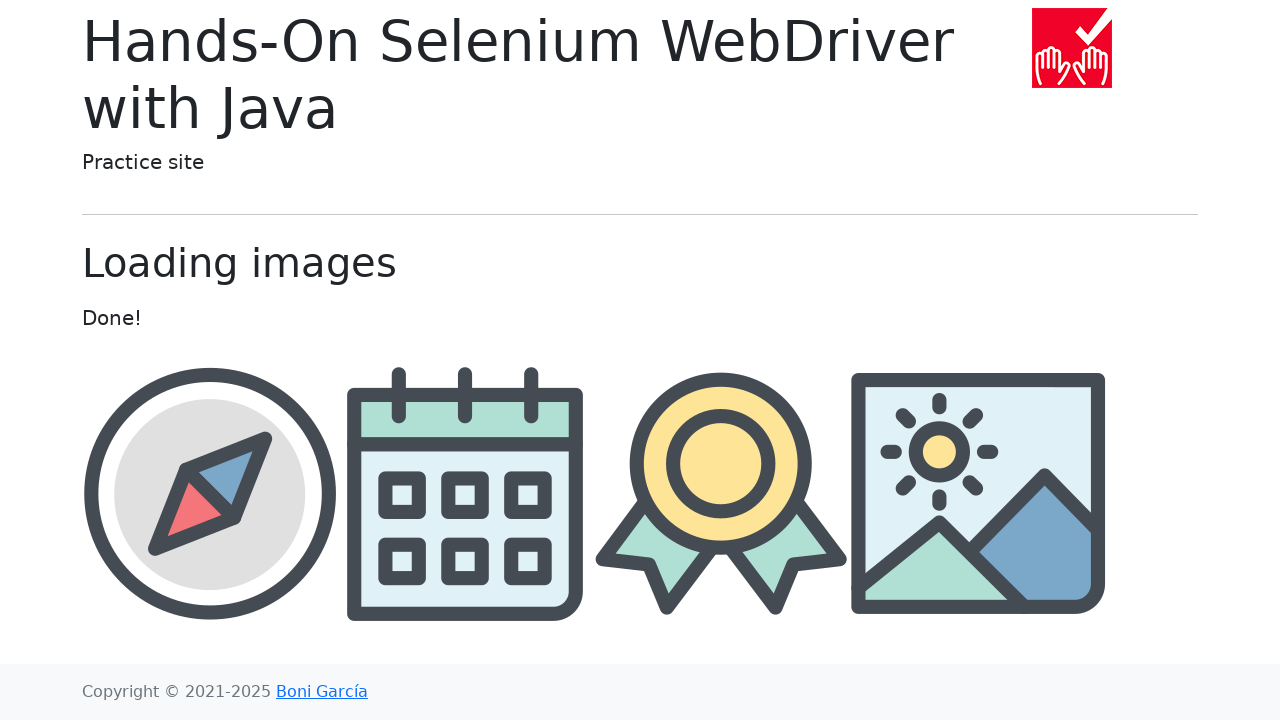

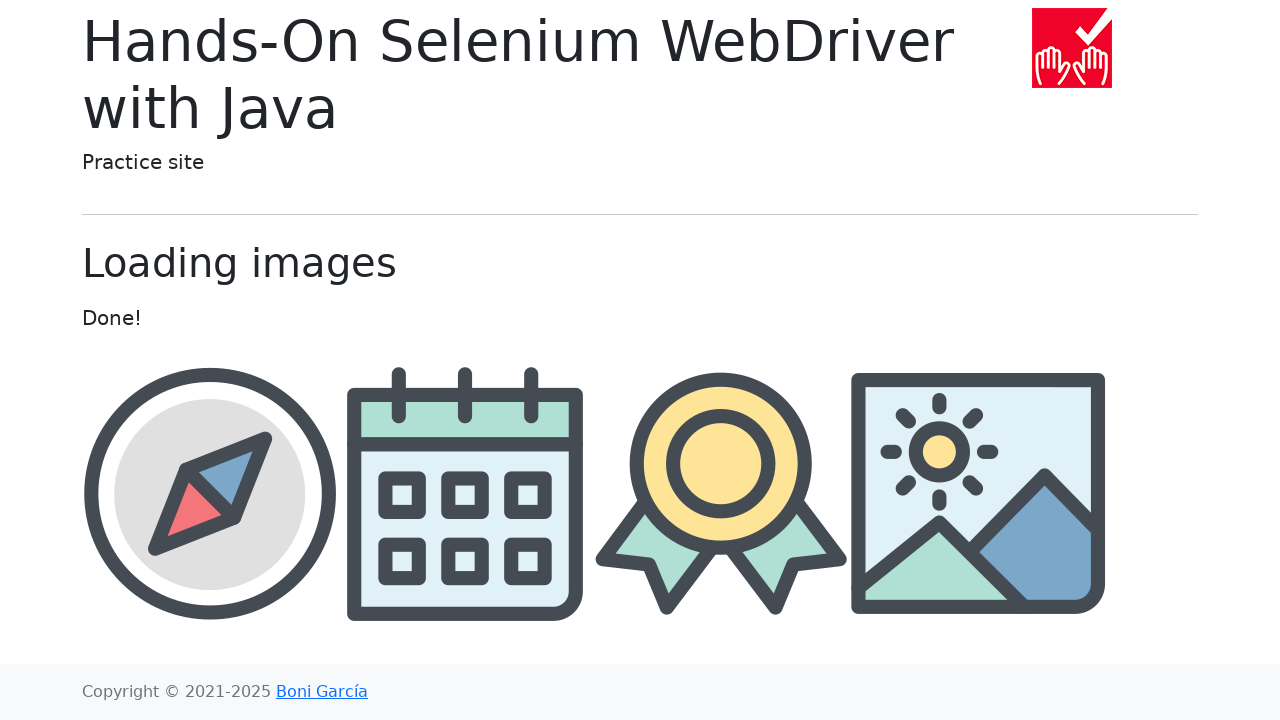